Tests simple alert functionality by opening an alert, reading its text, and closing it

Starting URL: https://training-support.net/webelements/alerts

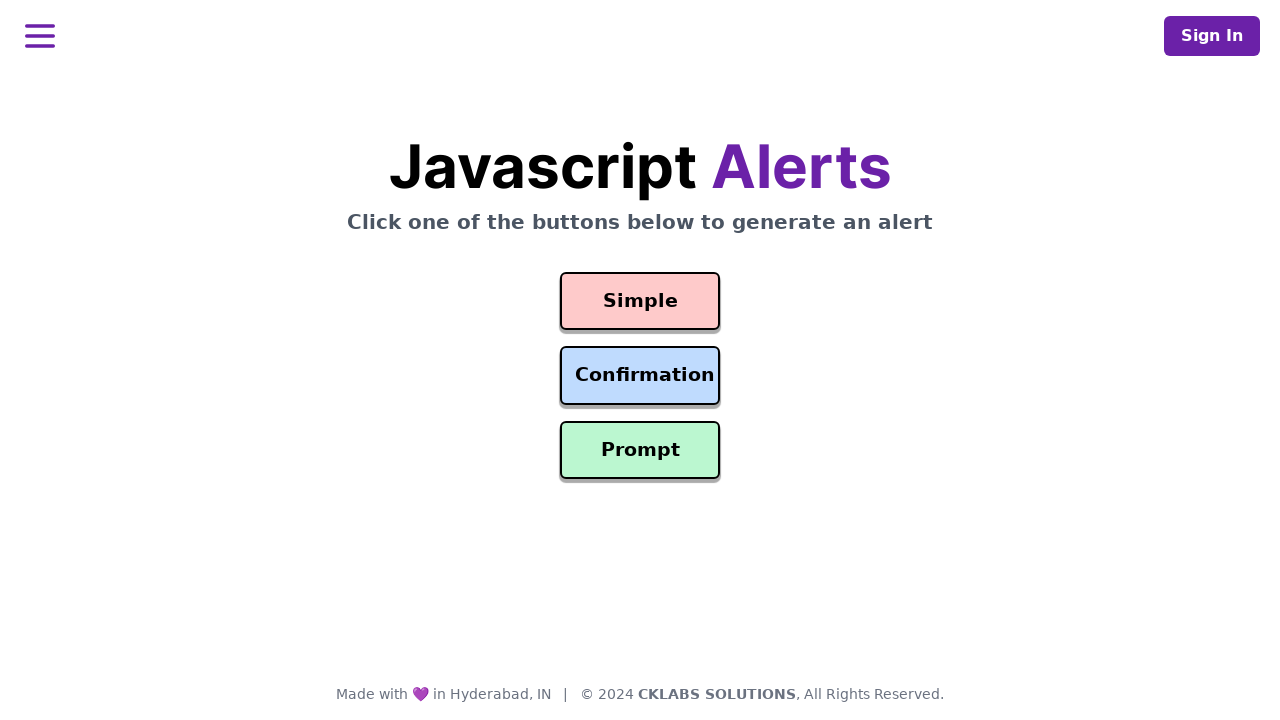

Clicked the Simple Alert button at (640, 301) on #simple
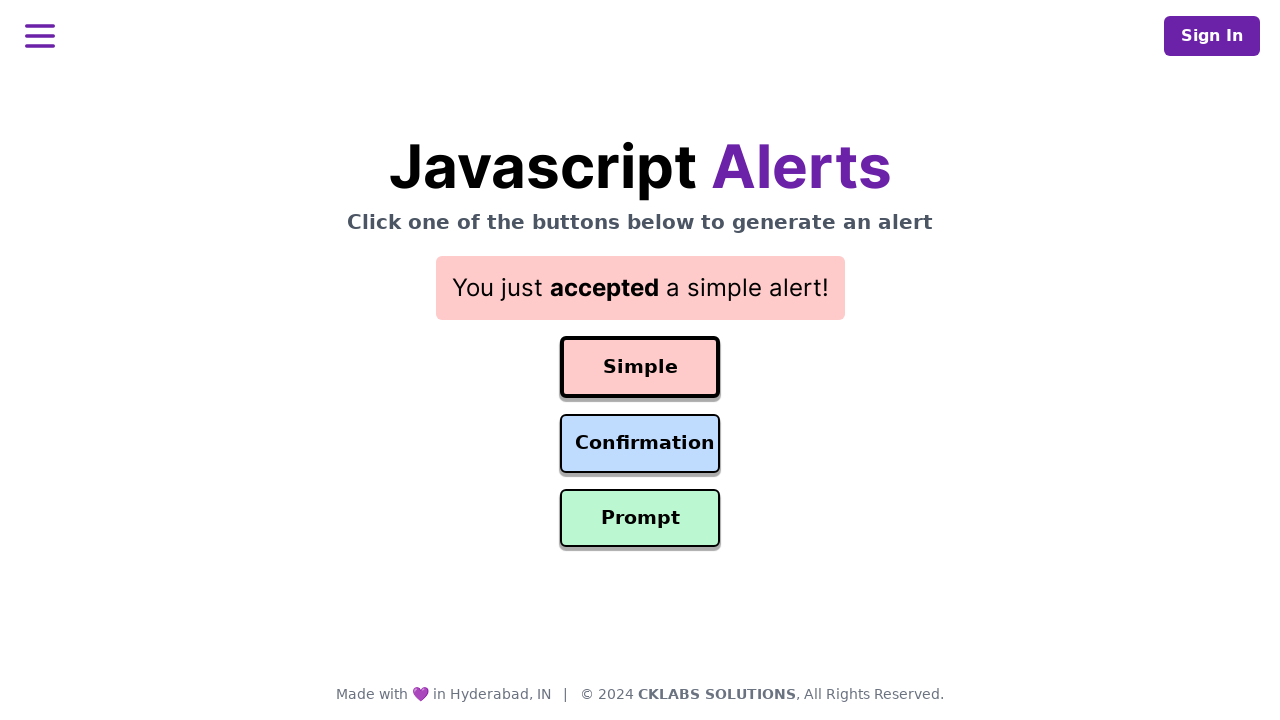

Set up dialog handler to accept alerts
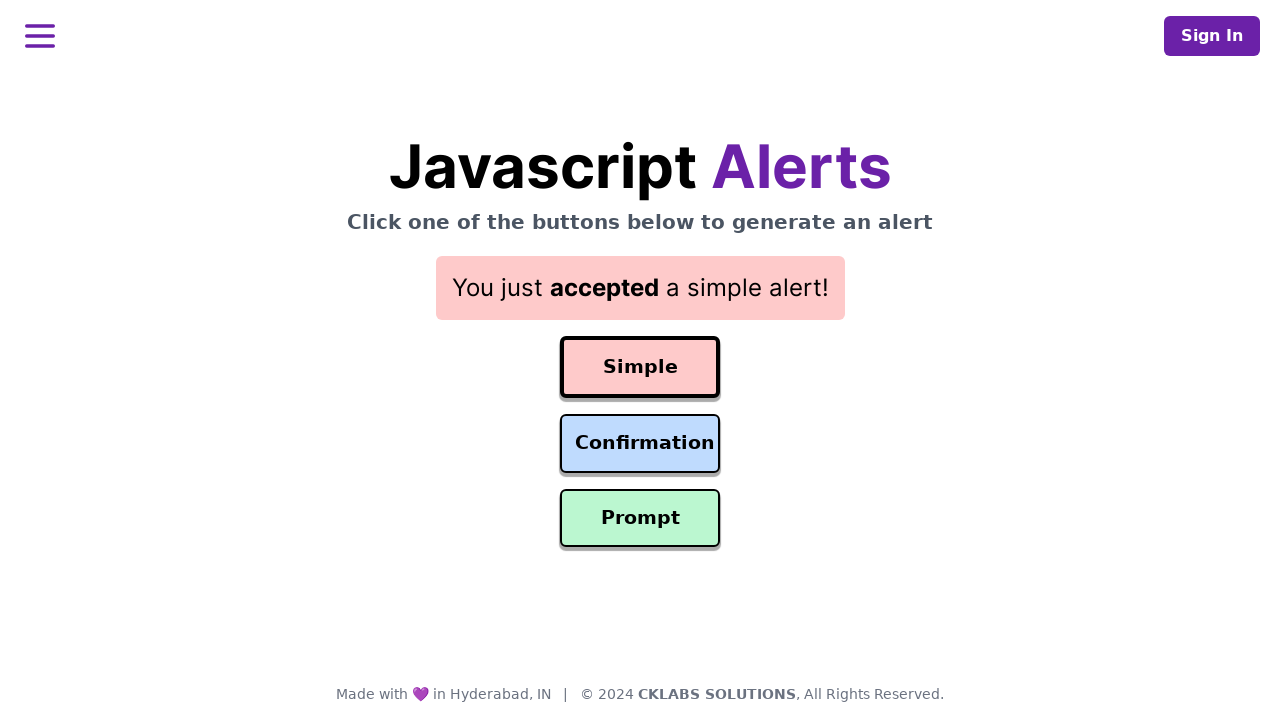

Clicked the Simple Alert button again to trigger alert at (640, 367) on #simple
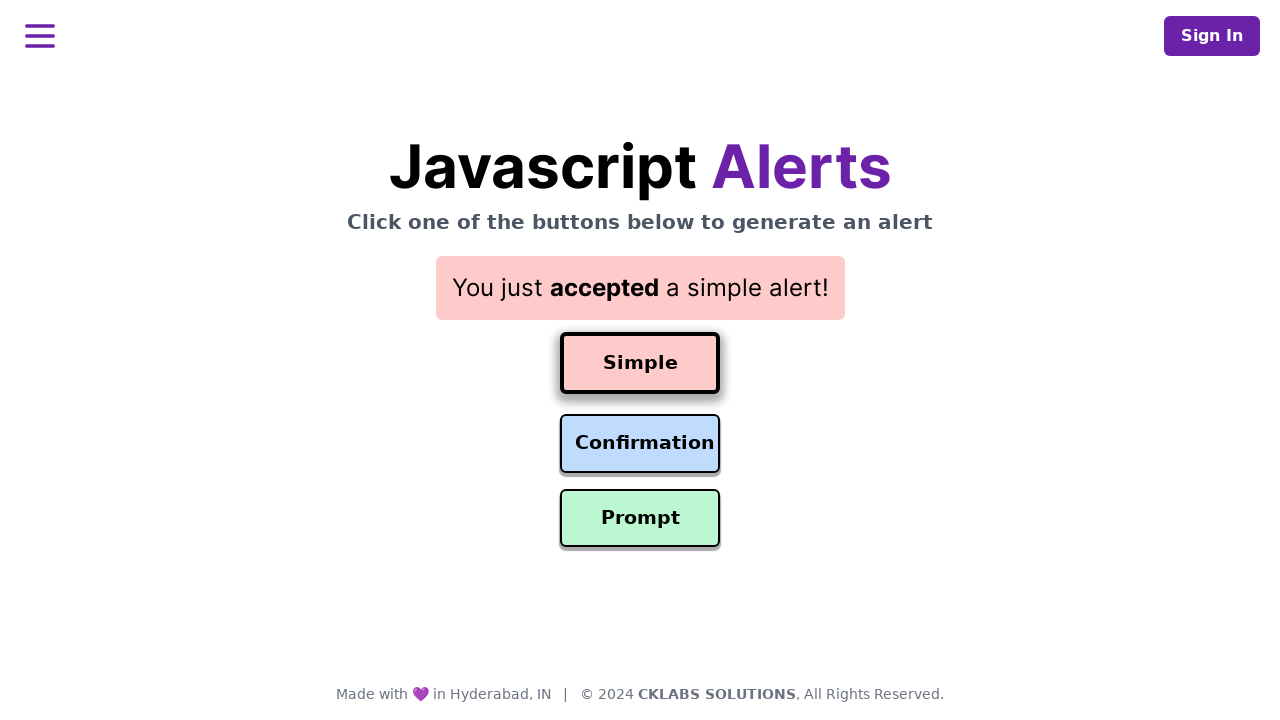

Waited for result text to appear
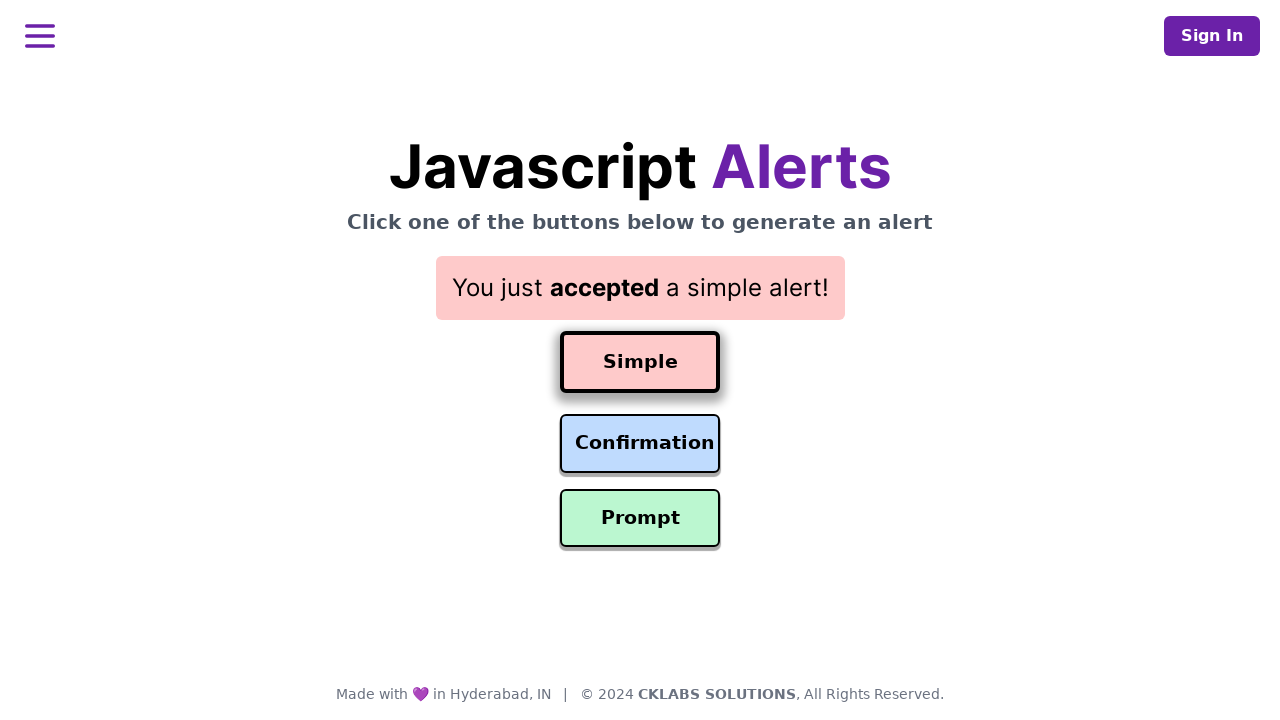

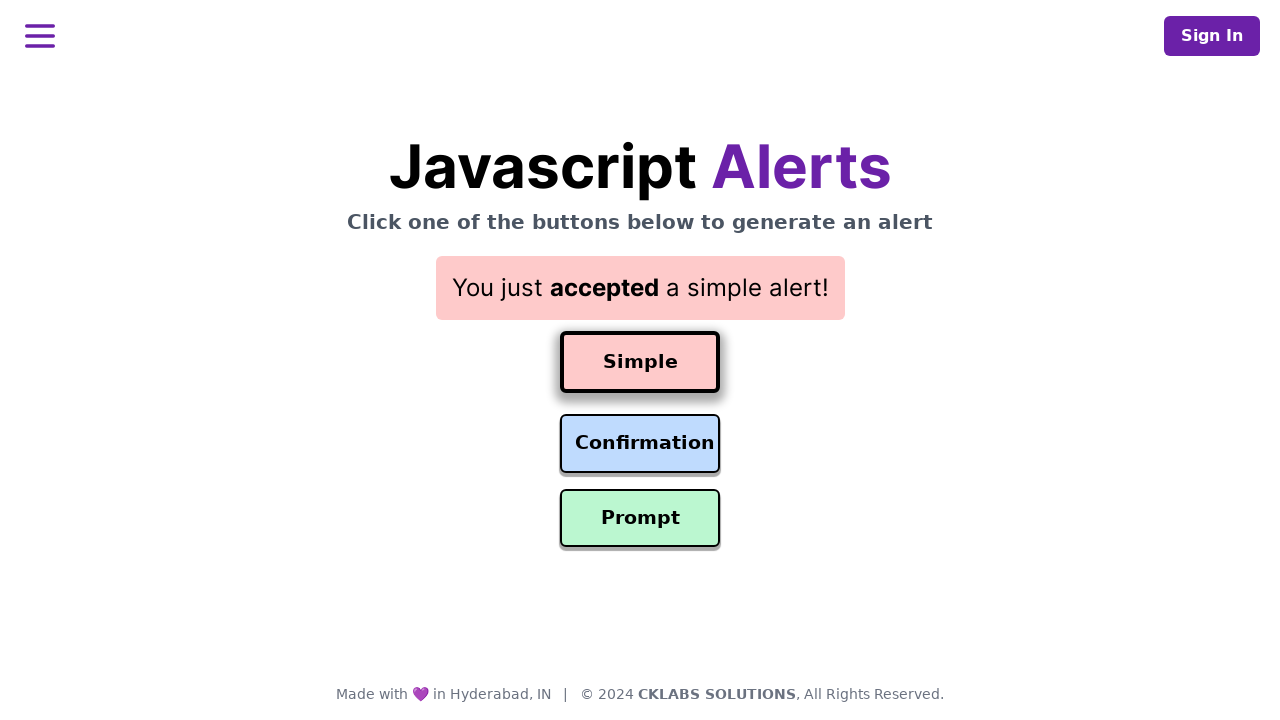